Tests custom jQuery UI dropdown menu functionality by clicking to open the dropdown, waiting for items to load, and selecting a specific option (number 15) from the list.

Starting URL: https://jqueryui.com/selectmenu/

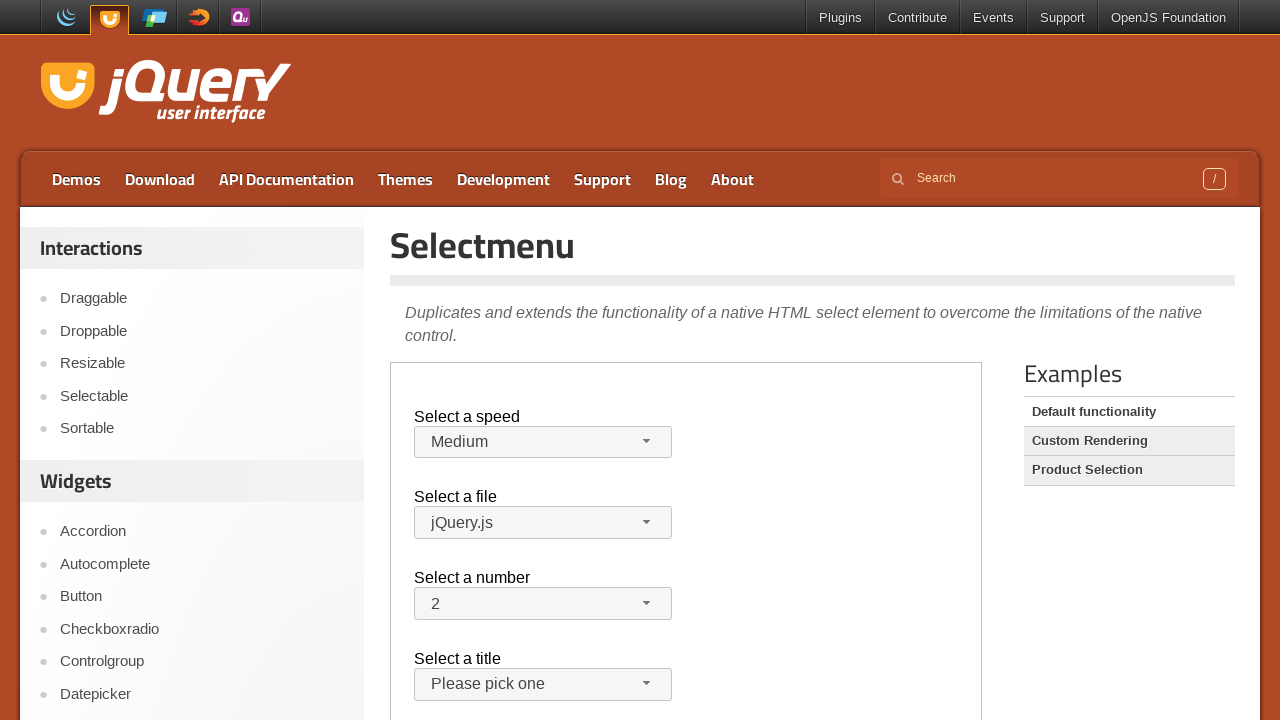

Located demo iframe
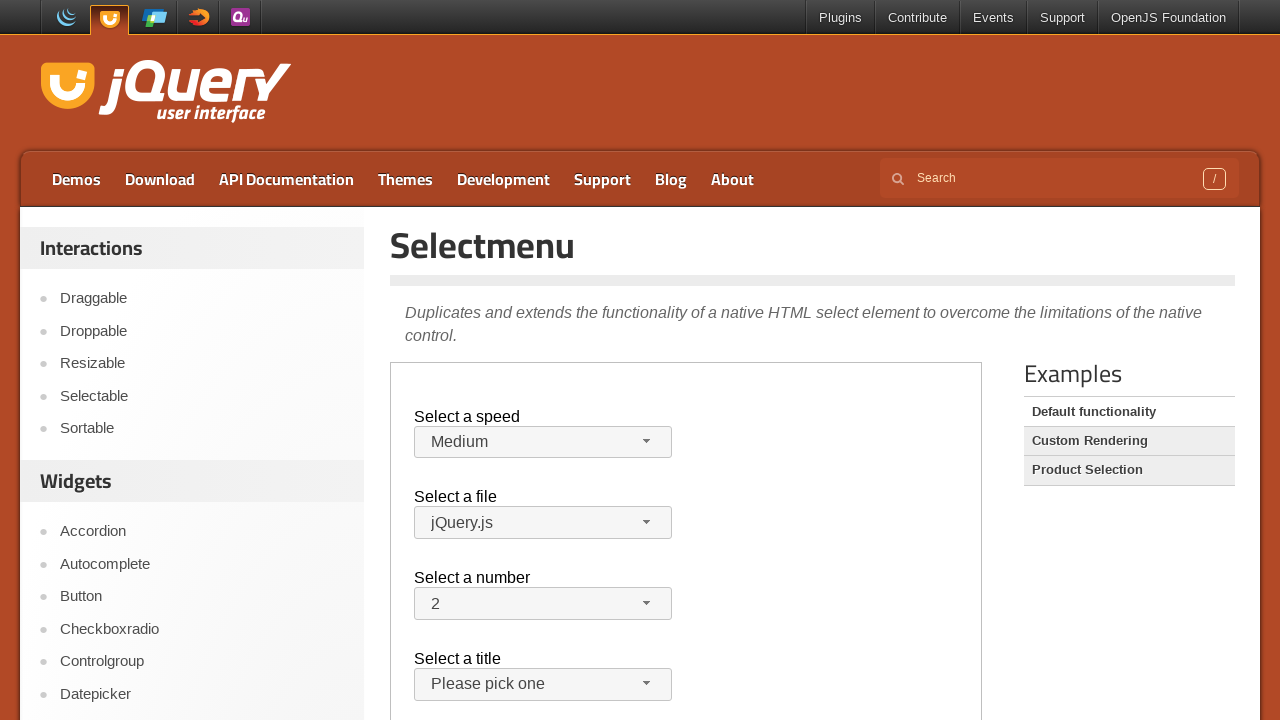

Clicked number dropdown button to open menu at (543, 604) on iframe.demo-frame >> internal:control=enter-frame >> span#number-button
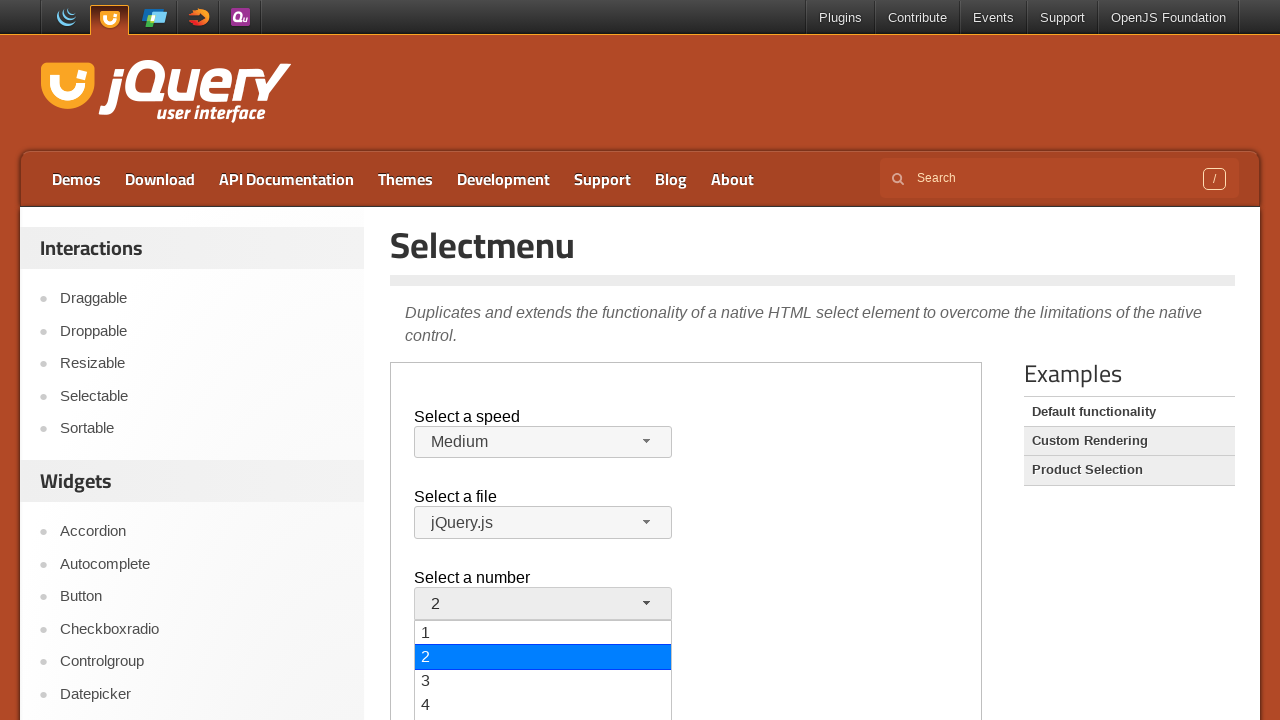

Dropdown items loaded and visible
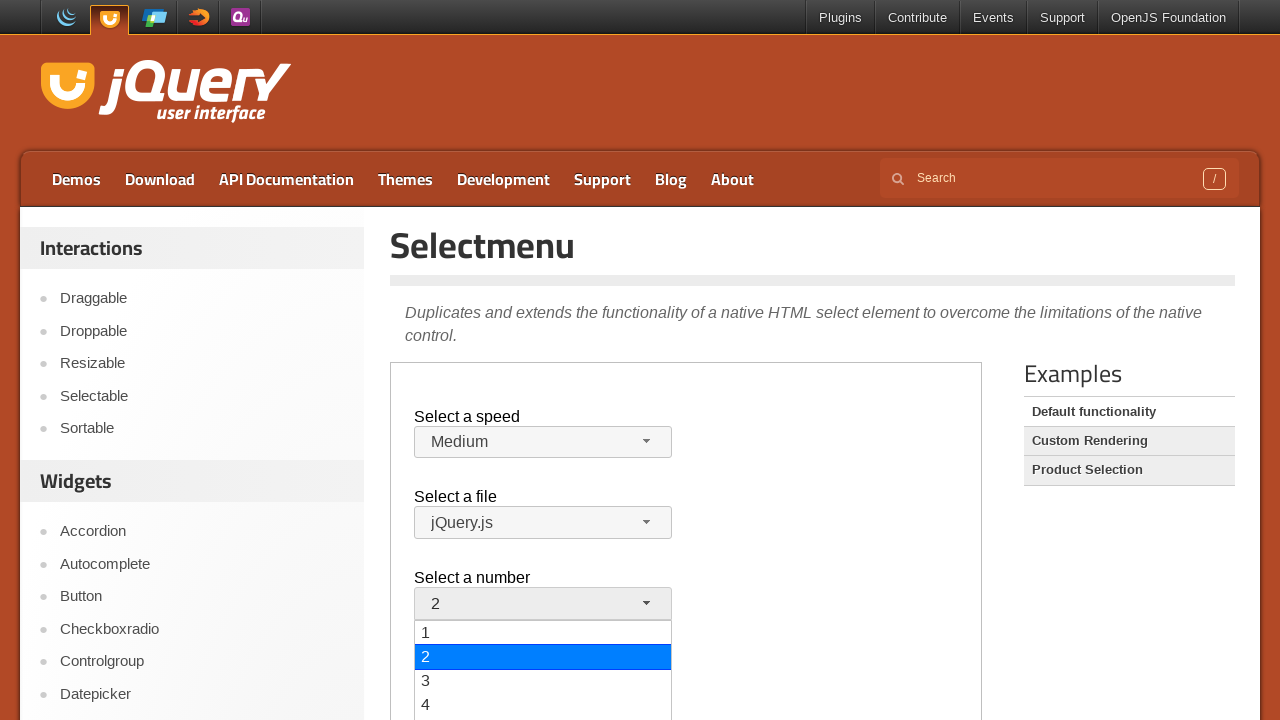

Selected option '15' from dropdown menu at (543, 708) on iframe.demo-frame >> internal:control=enter-frame >> ul#number-menu div >> nth=1
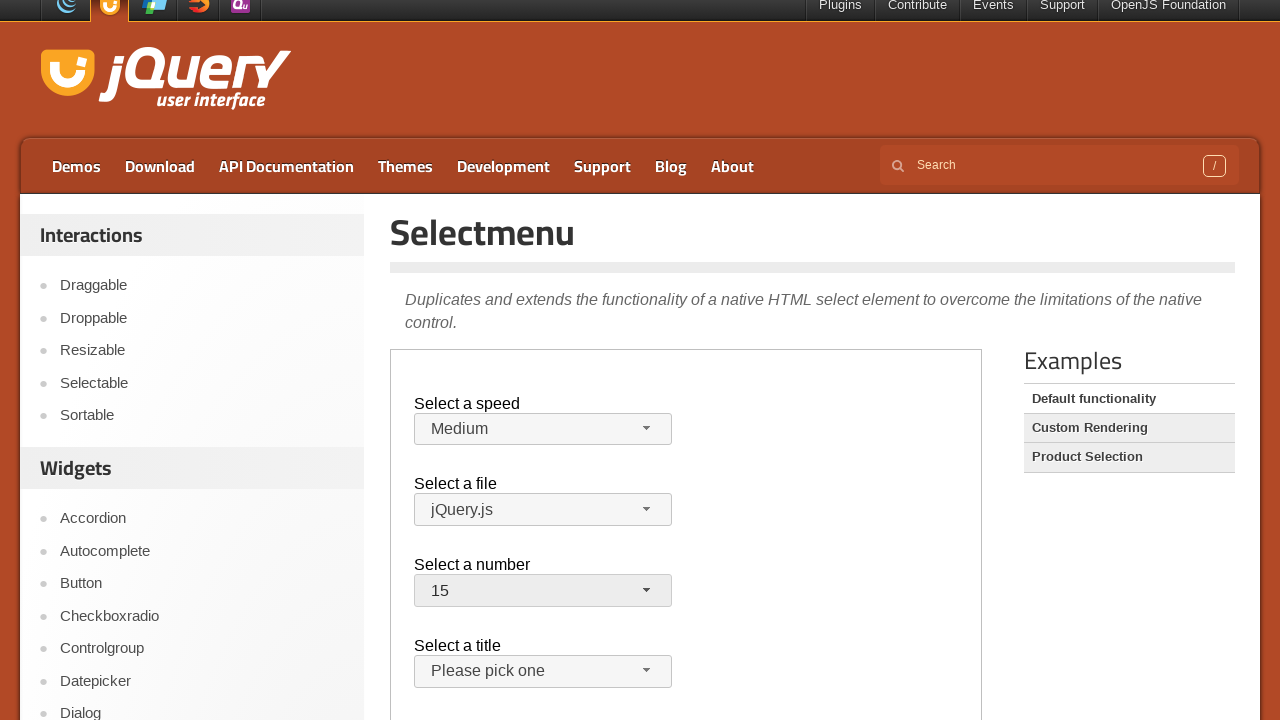

Waited for selection to be processed
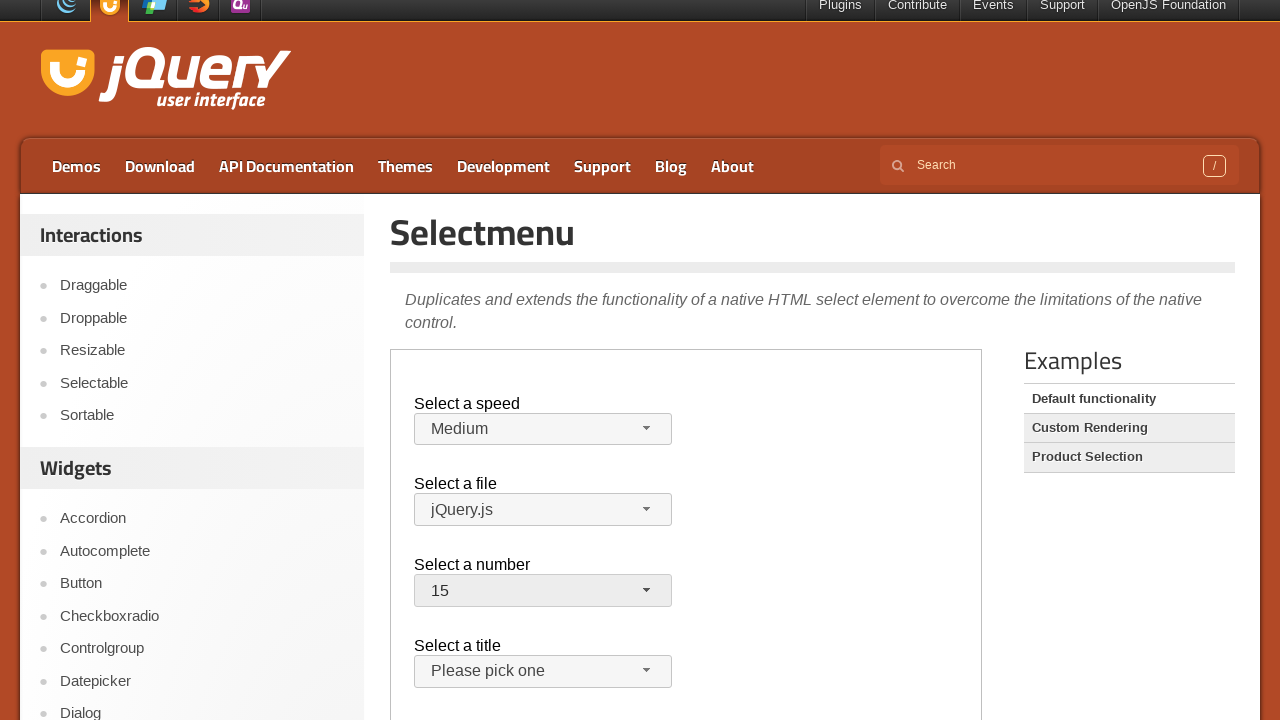

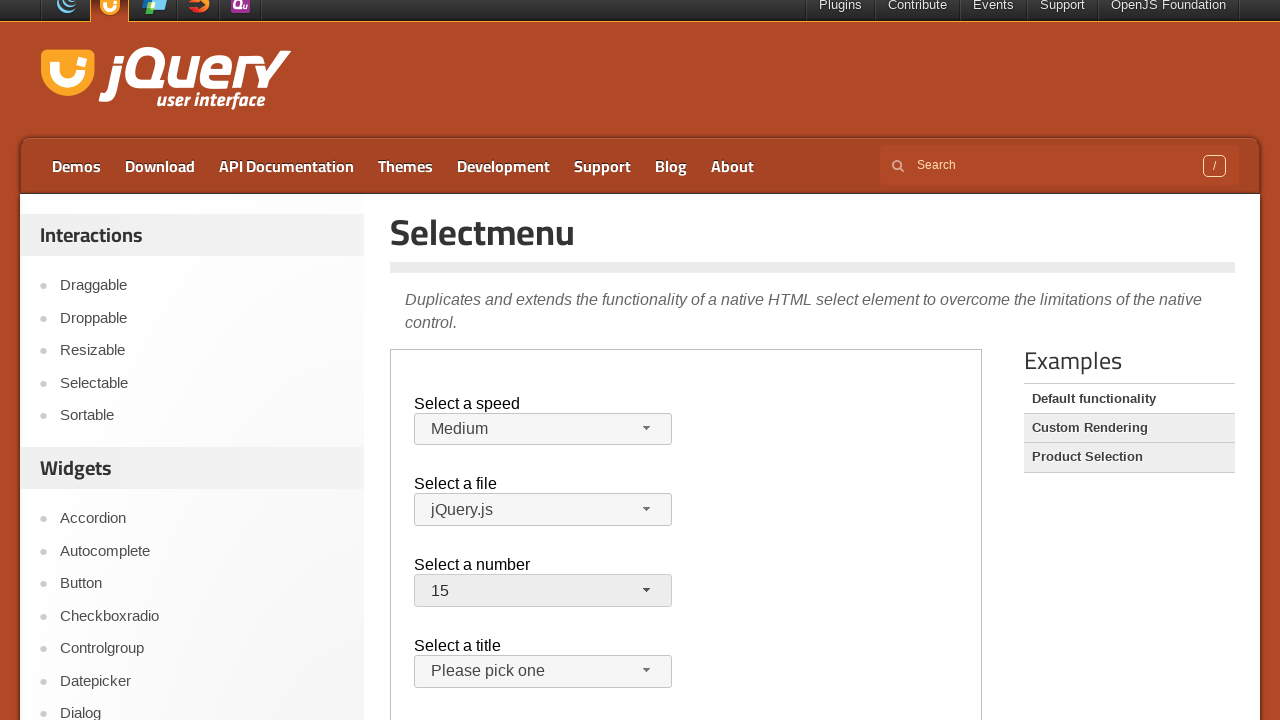